Tests clicking on the "Dropdown menu" link and verifying the page loads, then navigates back to the main page

Starting URL: https://bonigarcia.dev/selenium-webdriver-java/

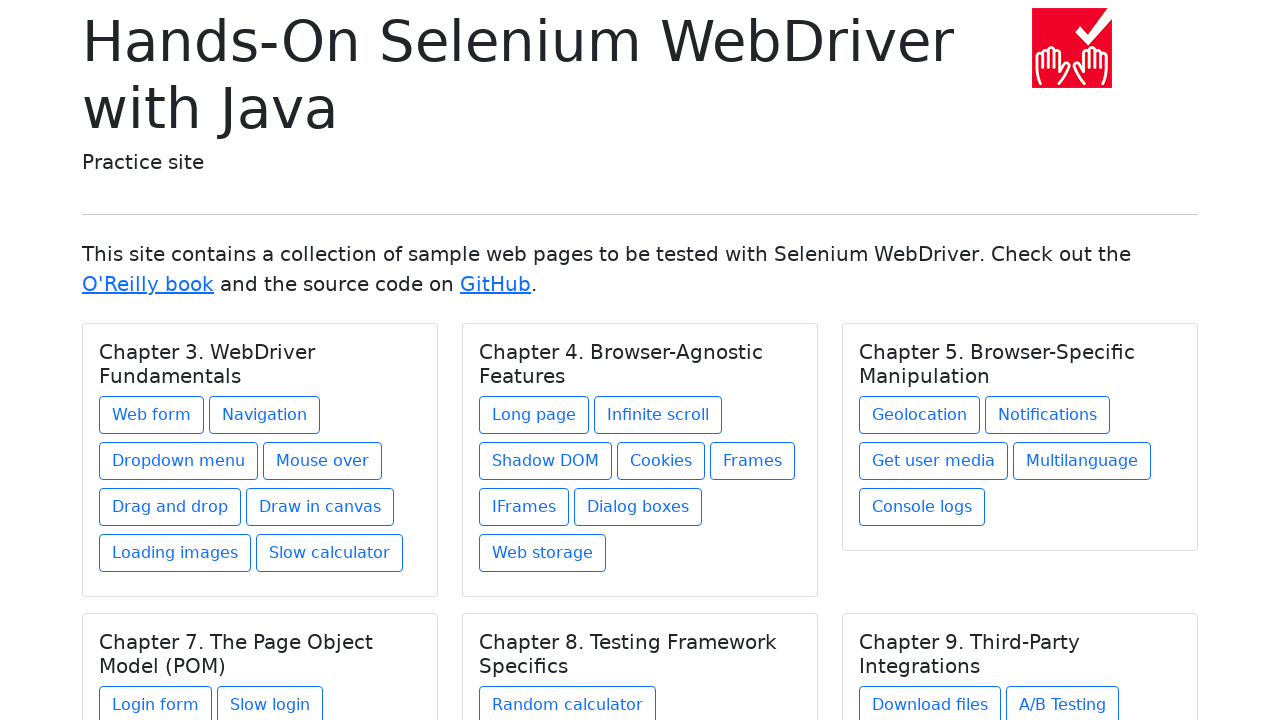

Clicked on the 'Dropdown menu' link at (178, 461) on text=Dropdown menu
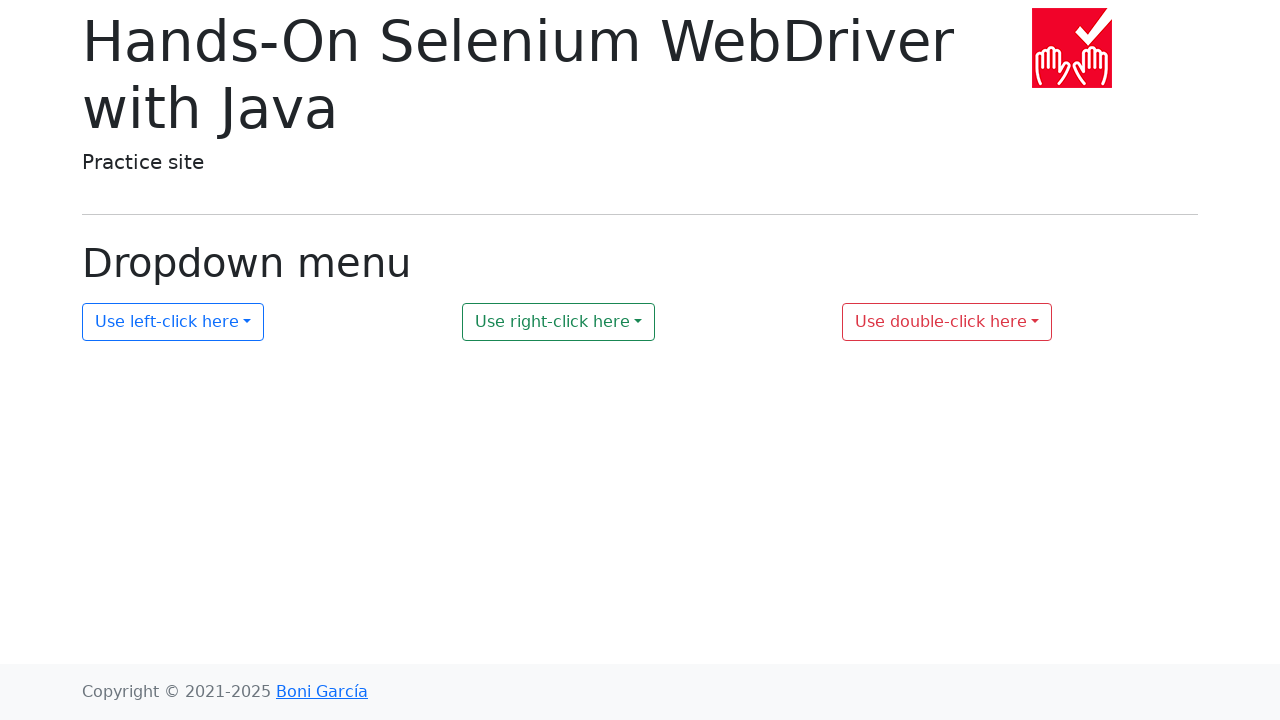

Dropdown menu page loaded (domcontentloaded state)
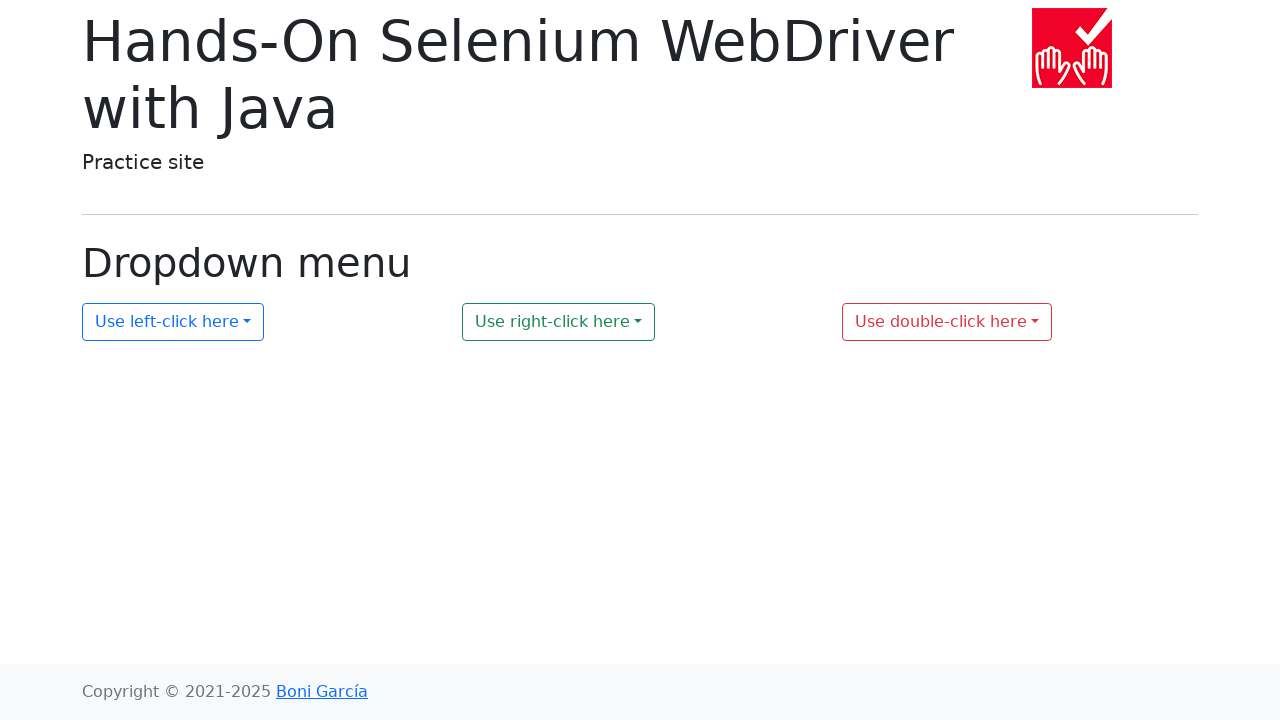

Navigated back to the main page
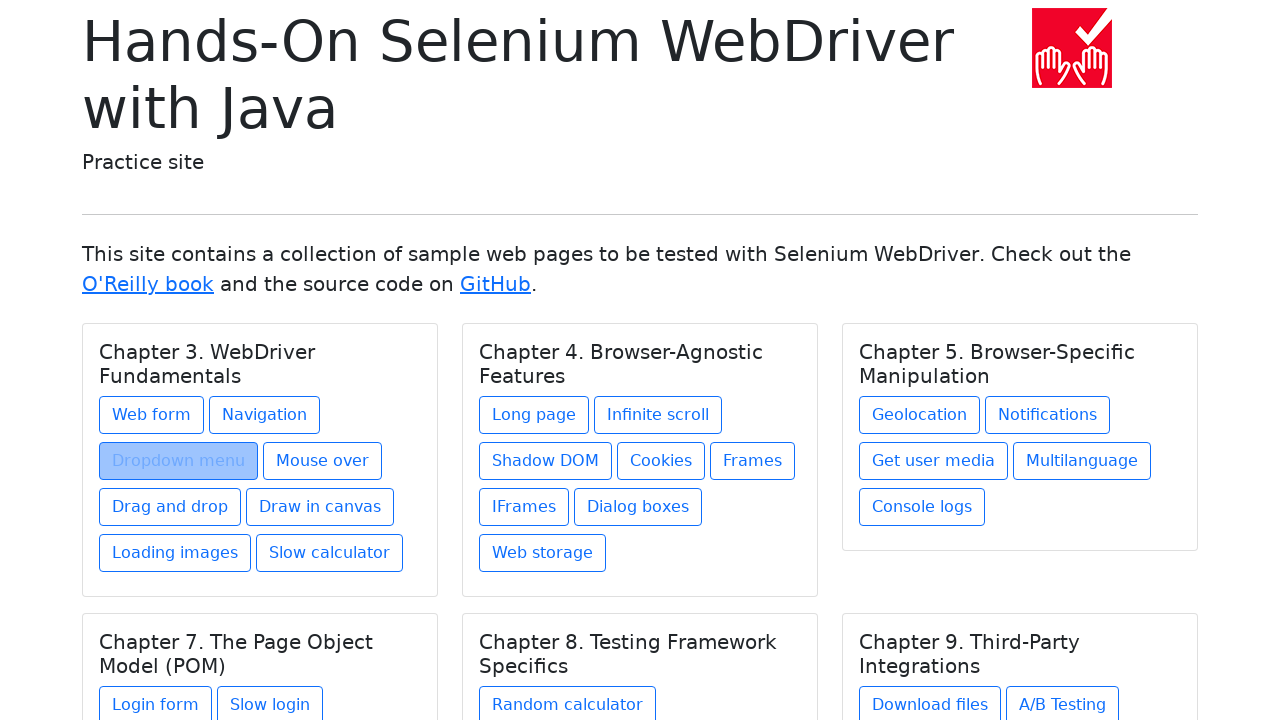

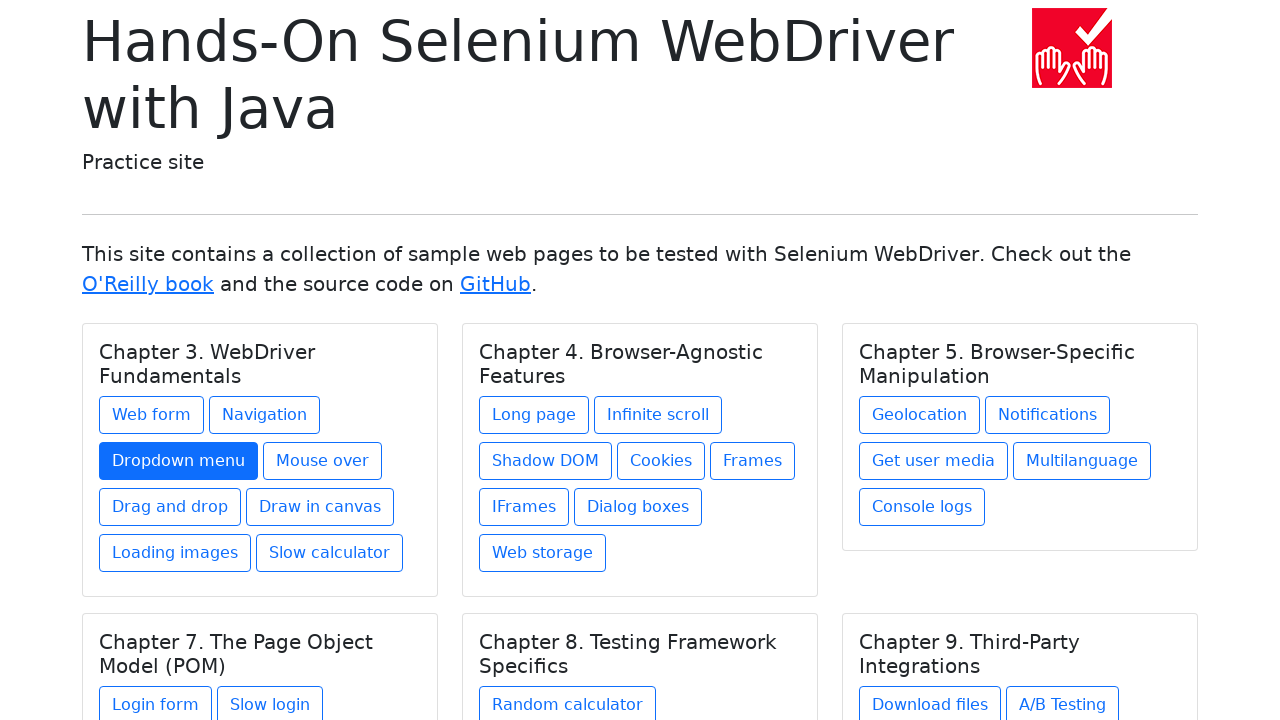